Navigates from the home page to the Complete Web Form page

Starting URL: https://formy-project.herokuapp.com/switch-window

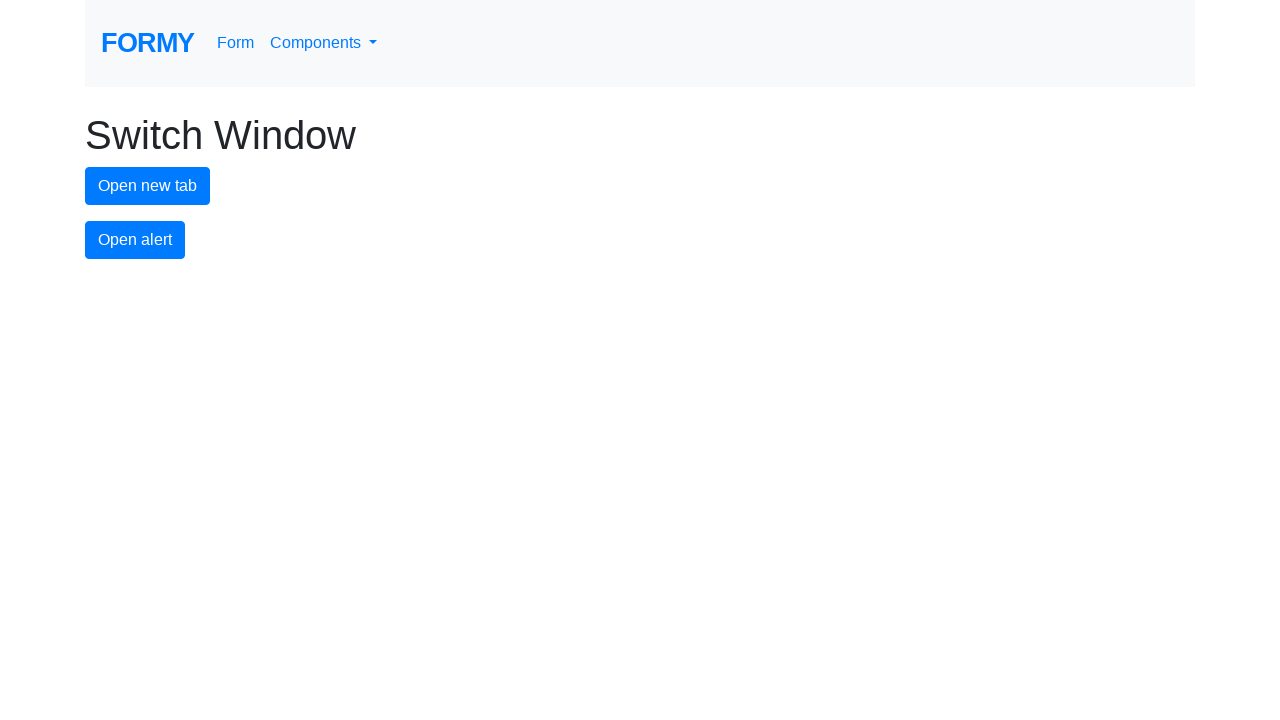

Clicked home logo to navigate to home page at (148, 43) on #logo
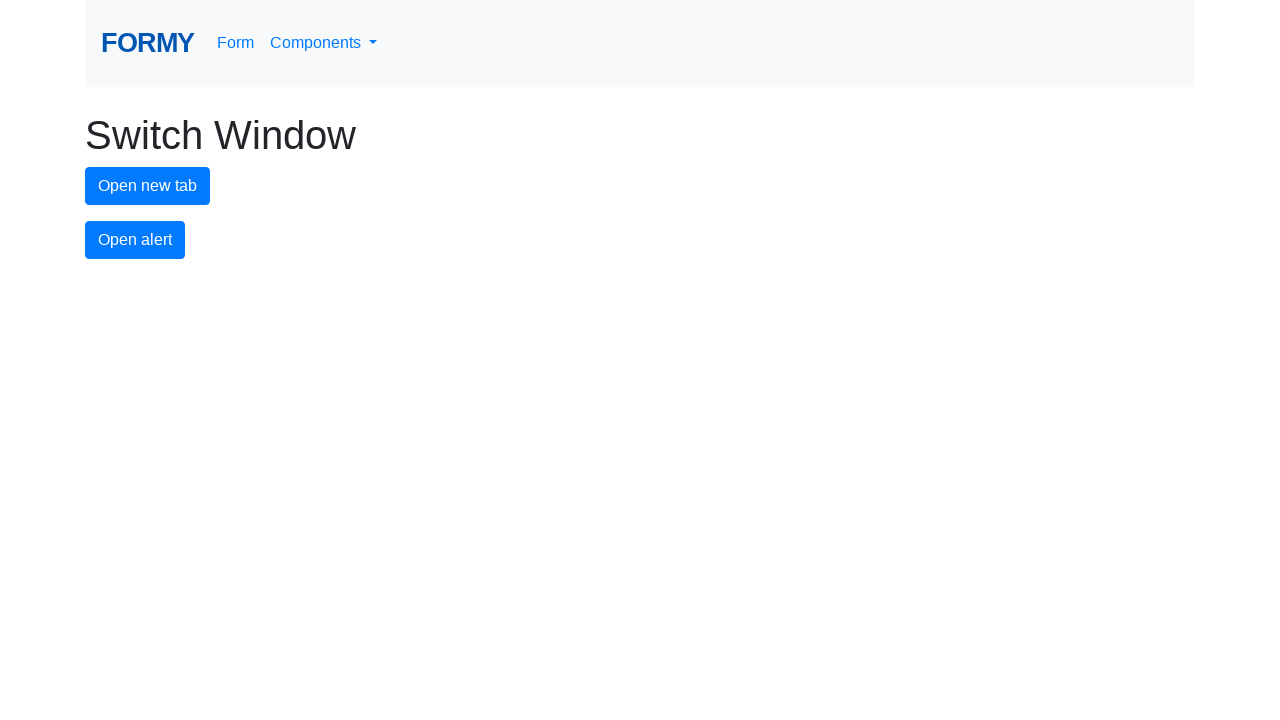

Waited for navigation to complete
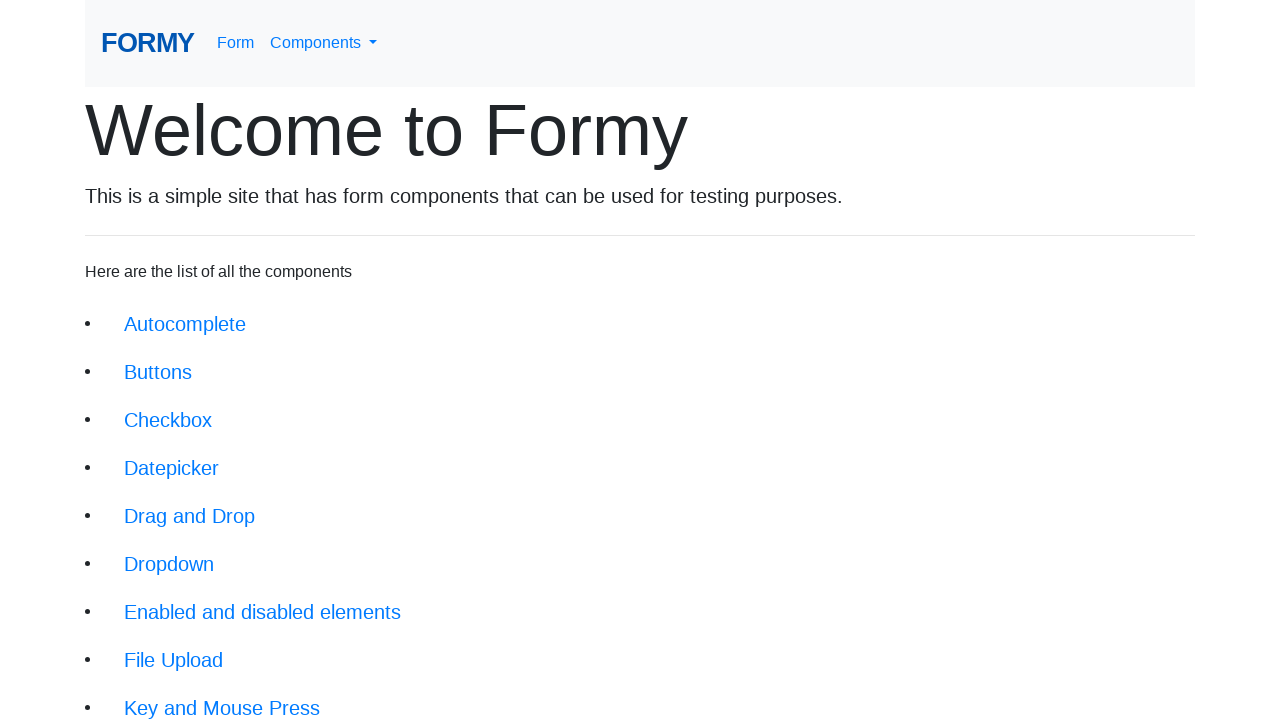

Clicked on Complete Web Form link at (216, 696) on body > div > div > li:nth-child(18) > a
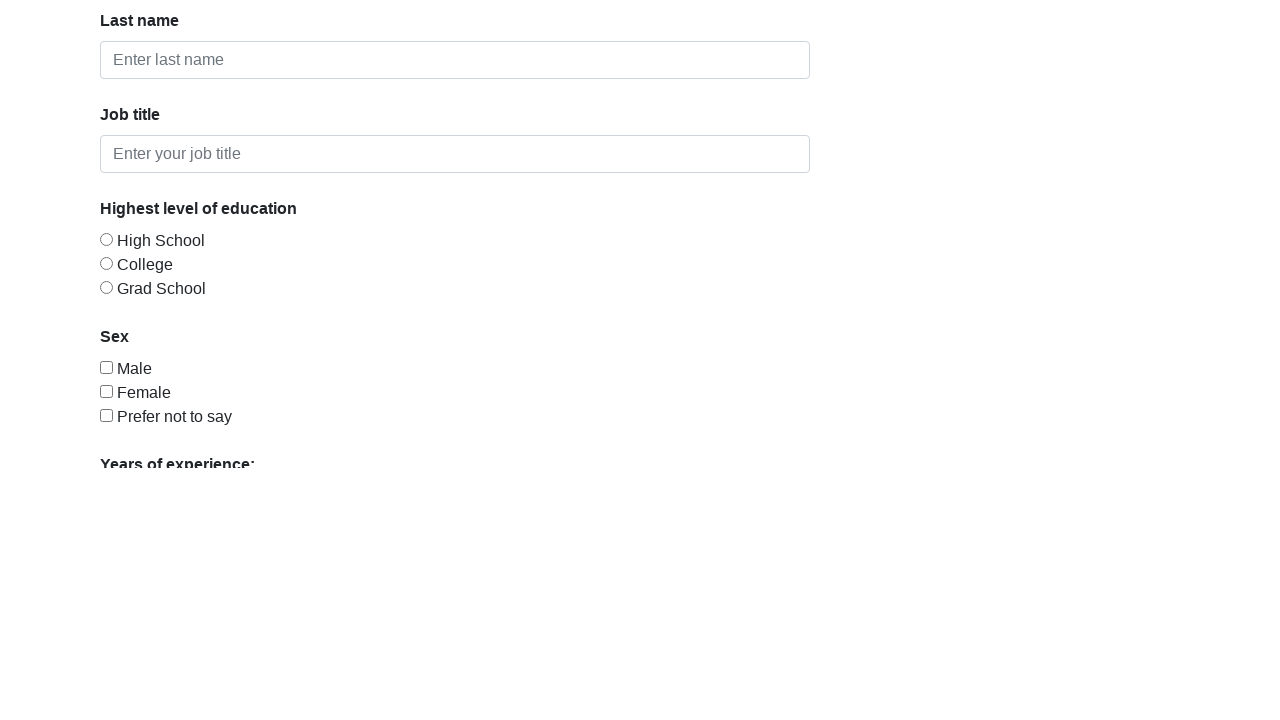

Complete Web Form page loaded successfully
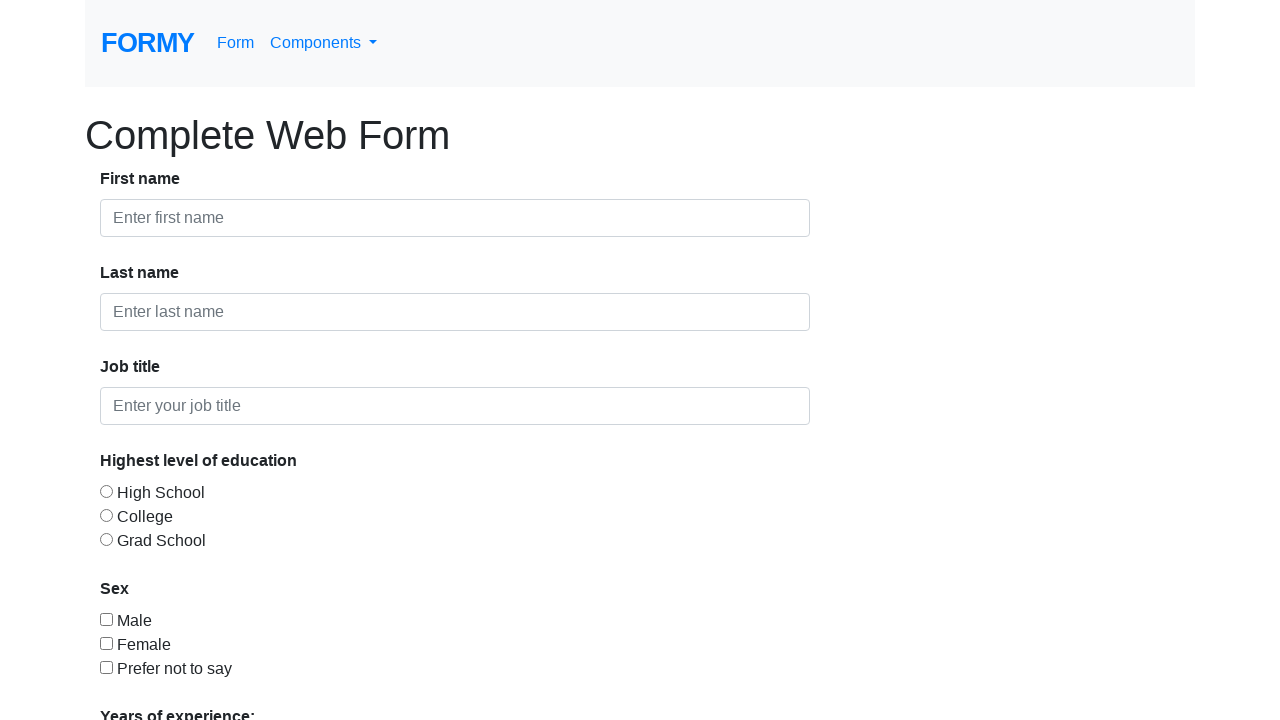

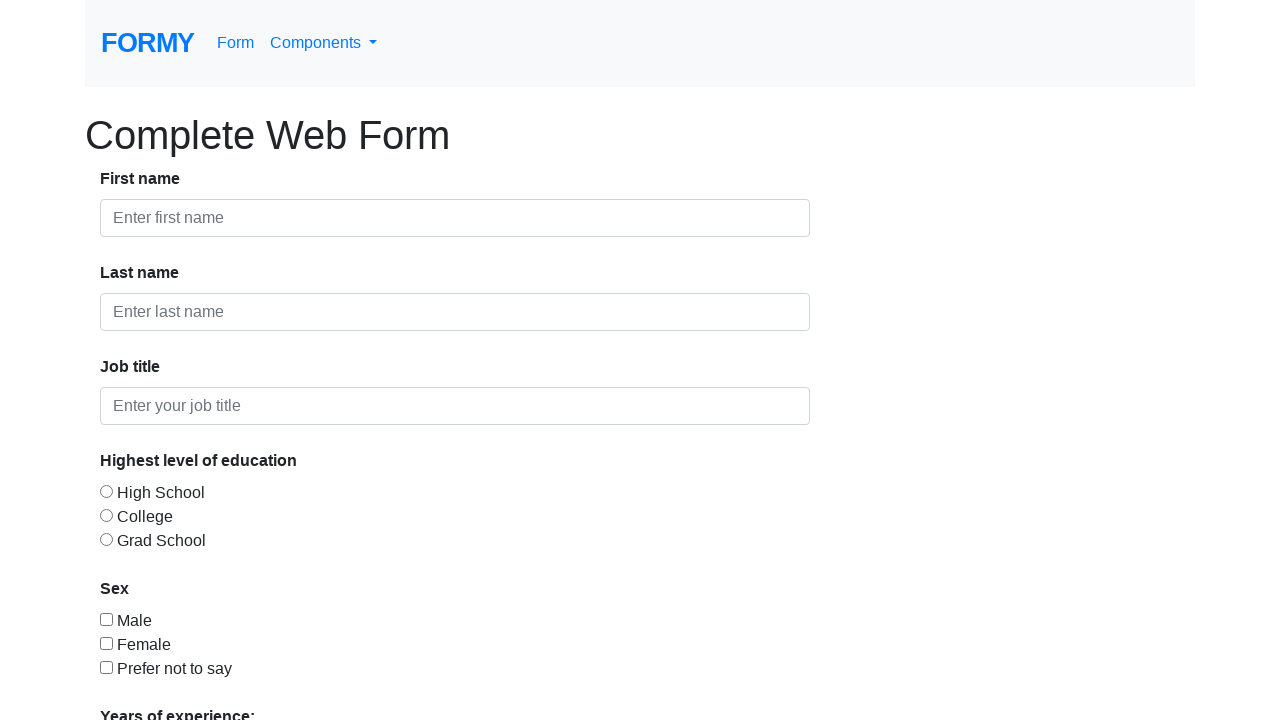